Tests that new todo items are appended to the bottom of the list

Starting URL: https://demo.playwright.dev/todomvc

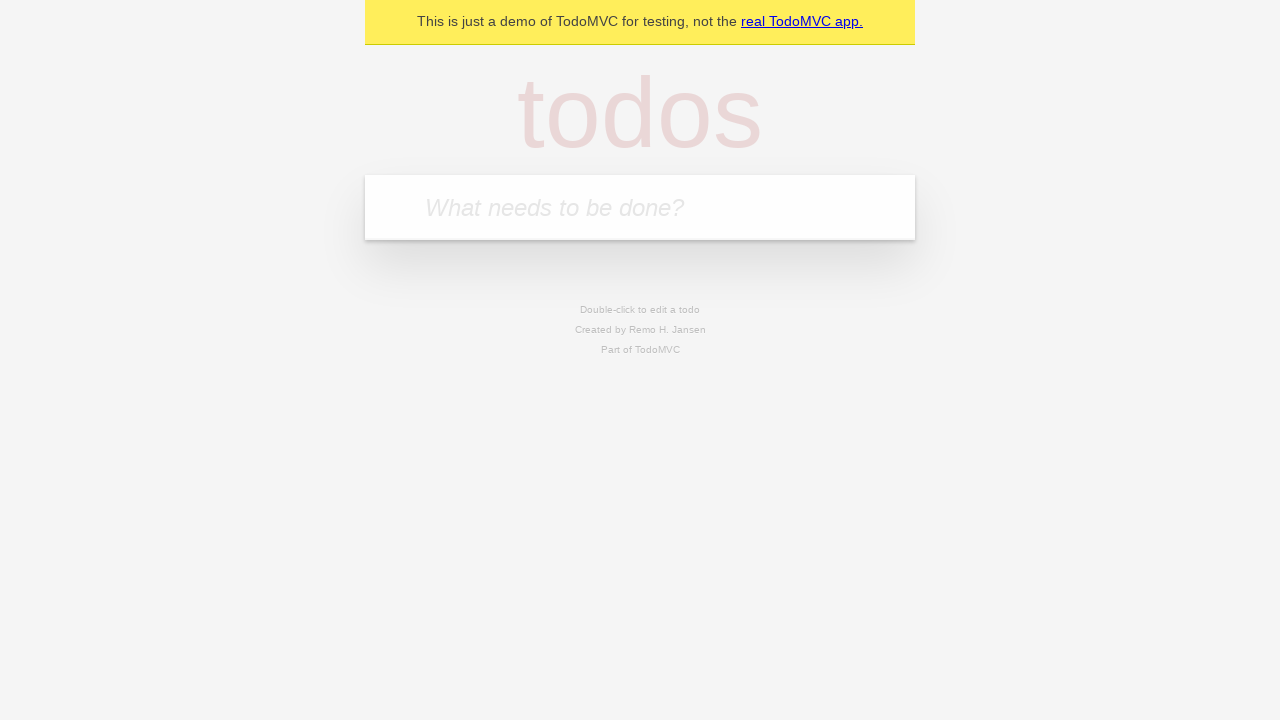

Filled todo input with 'buy some cheese' on internal:attr=[placeholder="What needs to be done?"i]
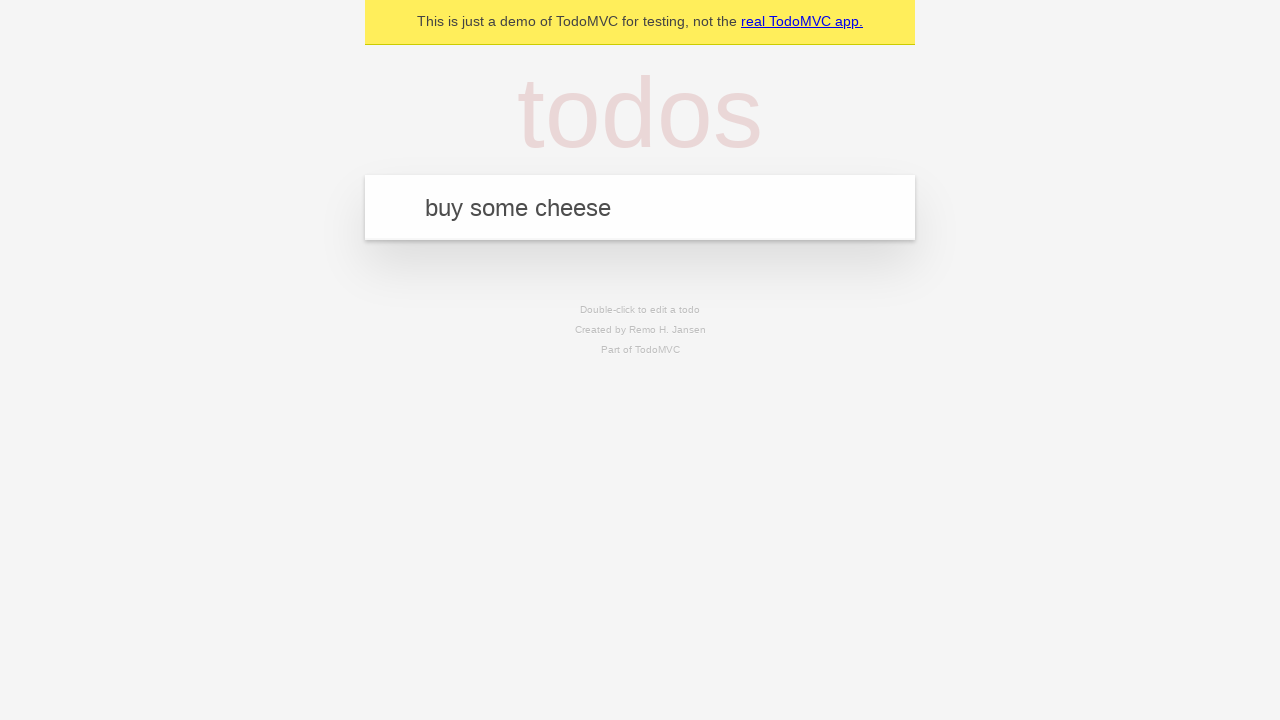

Pressed Enter to add first todo item on internal:attr=[placeholder="What needs to be done?"i]
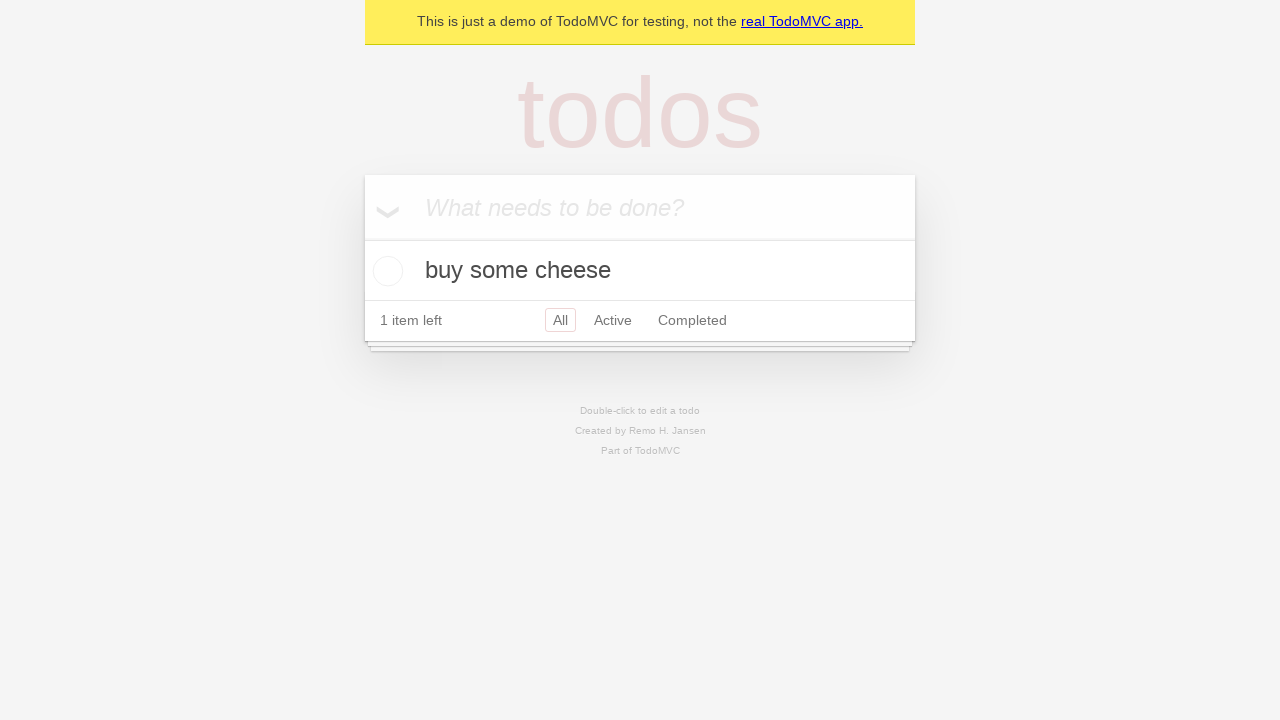

Filled todo input with 'feed the cat' on internal:attr=[placeholder="What needs to be done?"i]
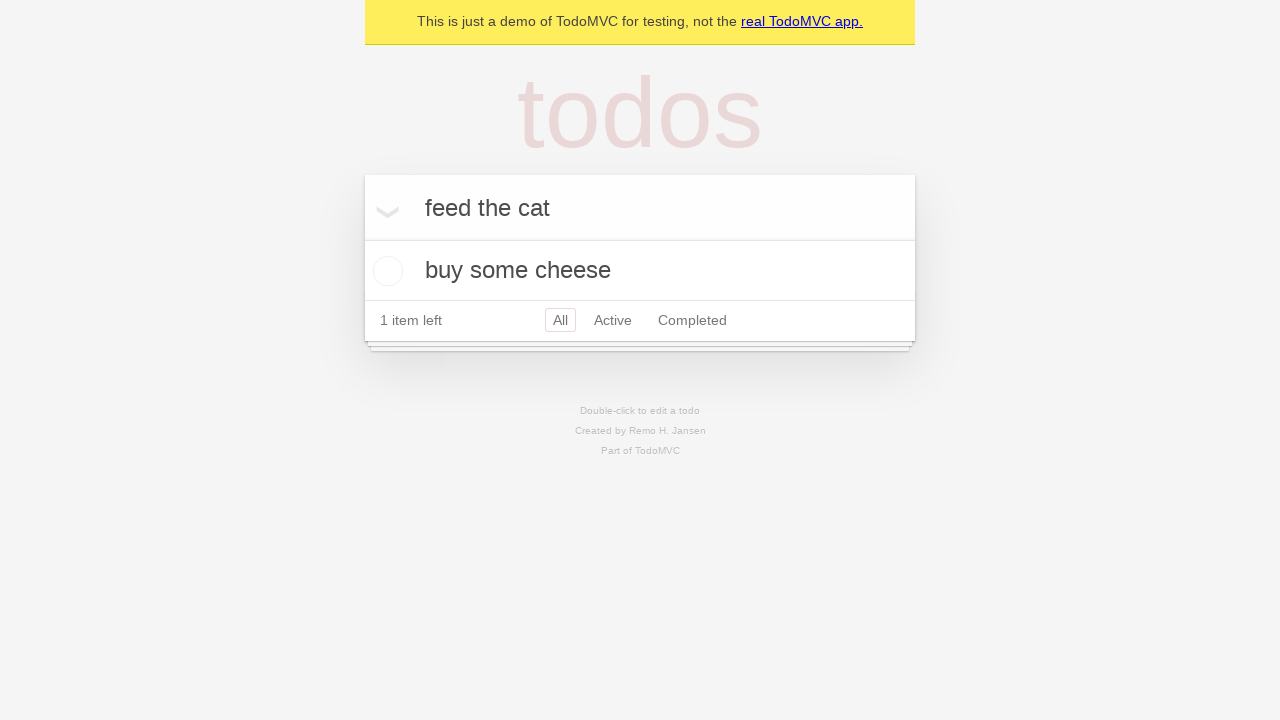

Pressed Enter to add second todo item on internal:attr=[placeholder="What needs to be done?"i]
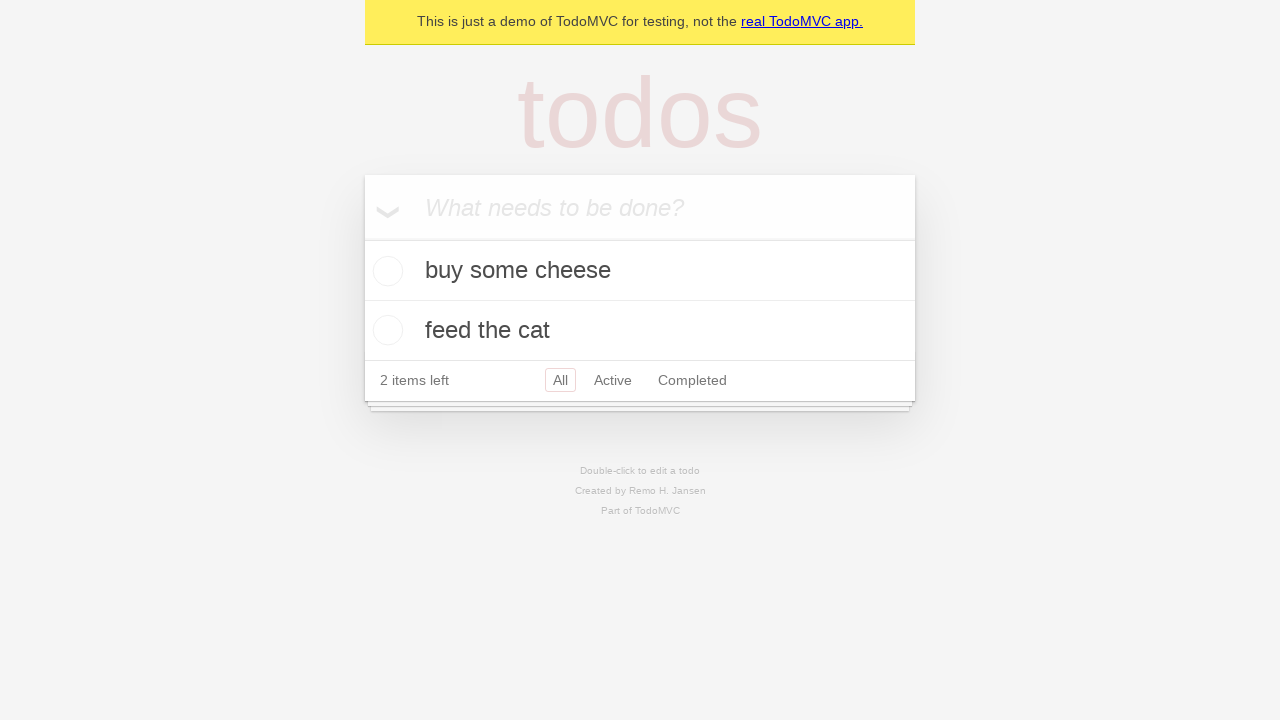

Filled todo input with 'book a doctors appointment' on internal:attr=[placeholder="What needs to be done?"i]
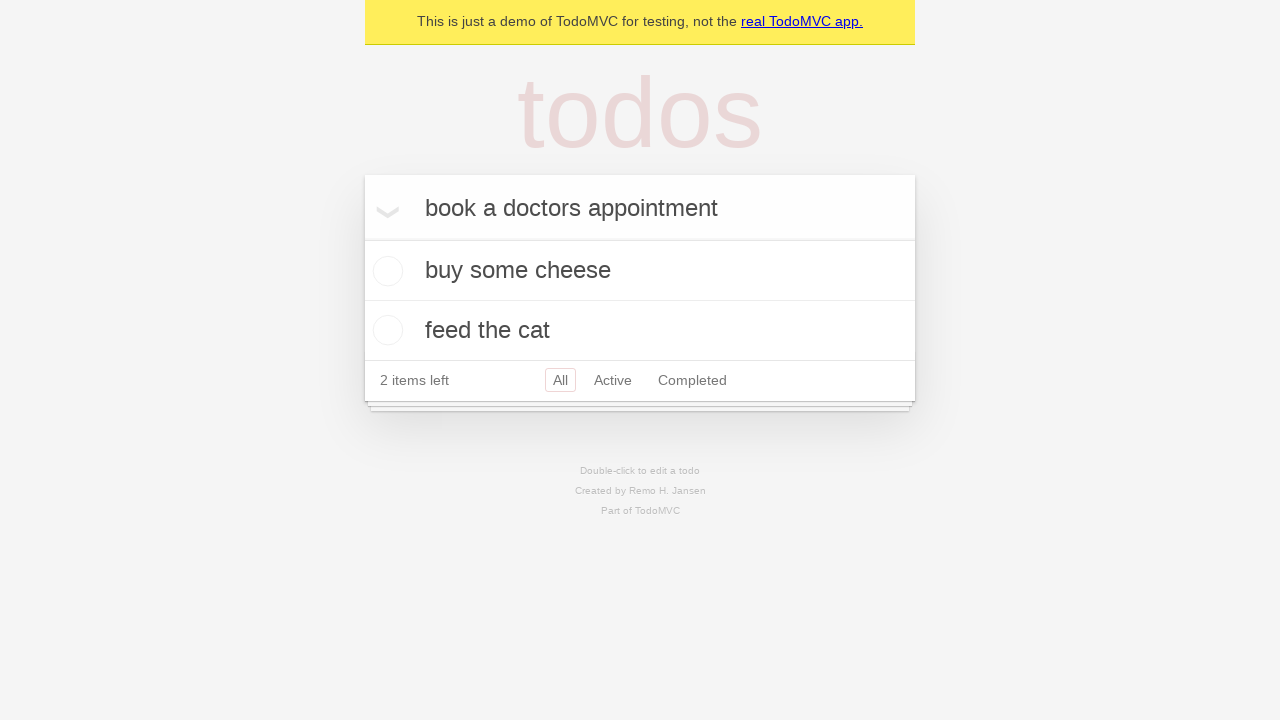

Pressed Enter to add third todo item on internal:attr=[placeholder="What needs to be done?"i]
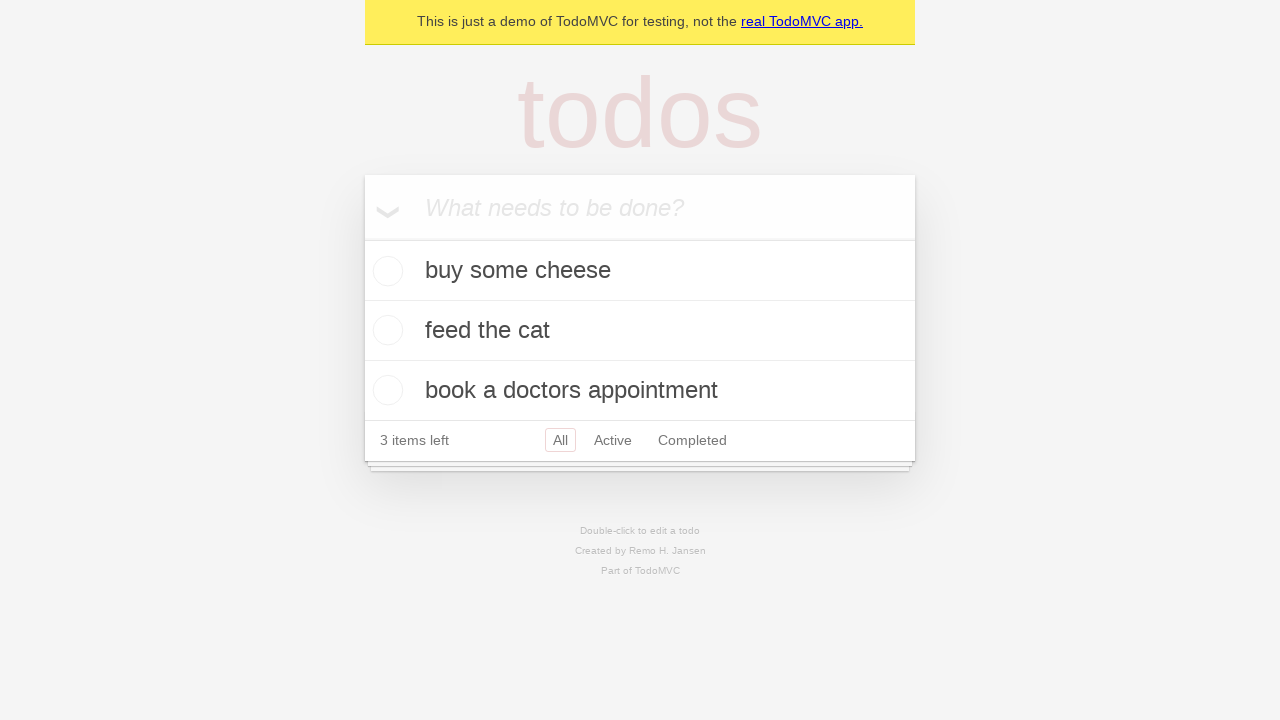

Waited for all todo items to be visible
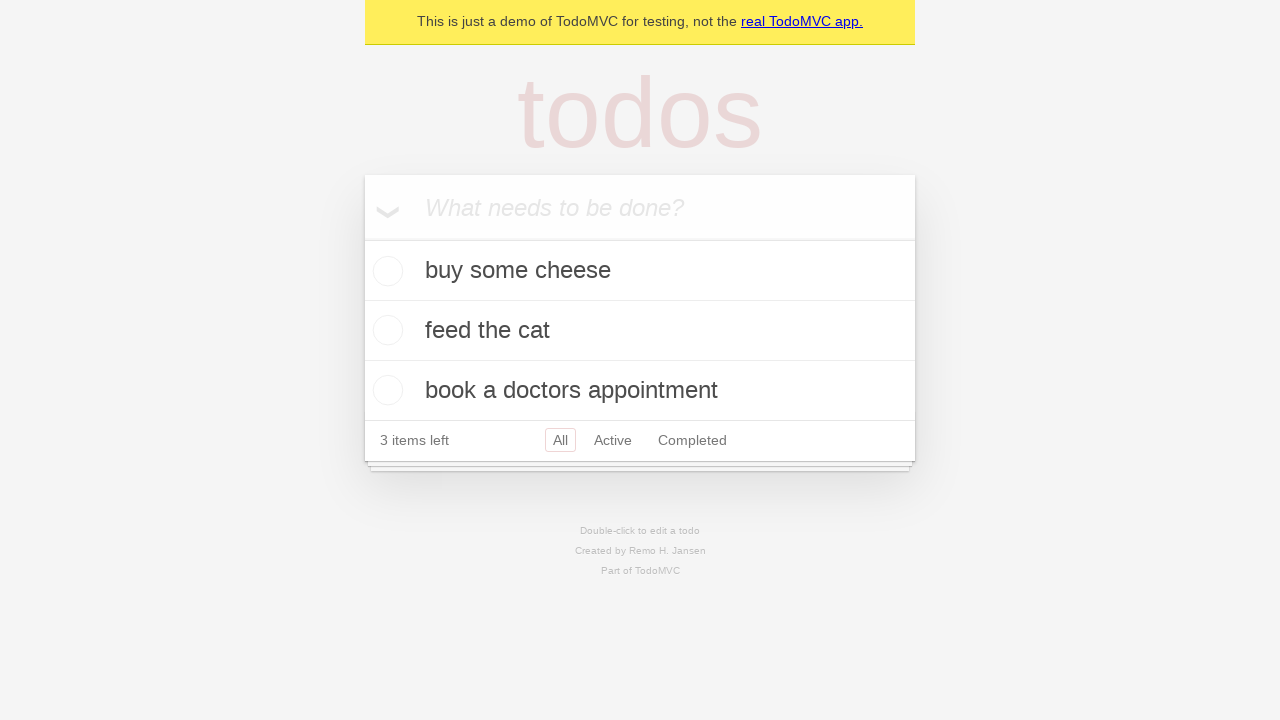

Waited for todo count element to be ready
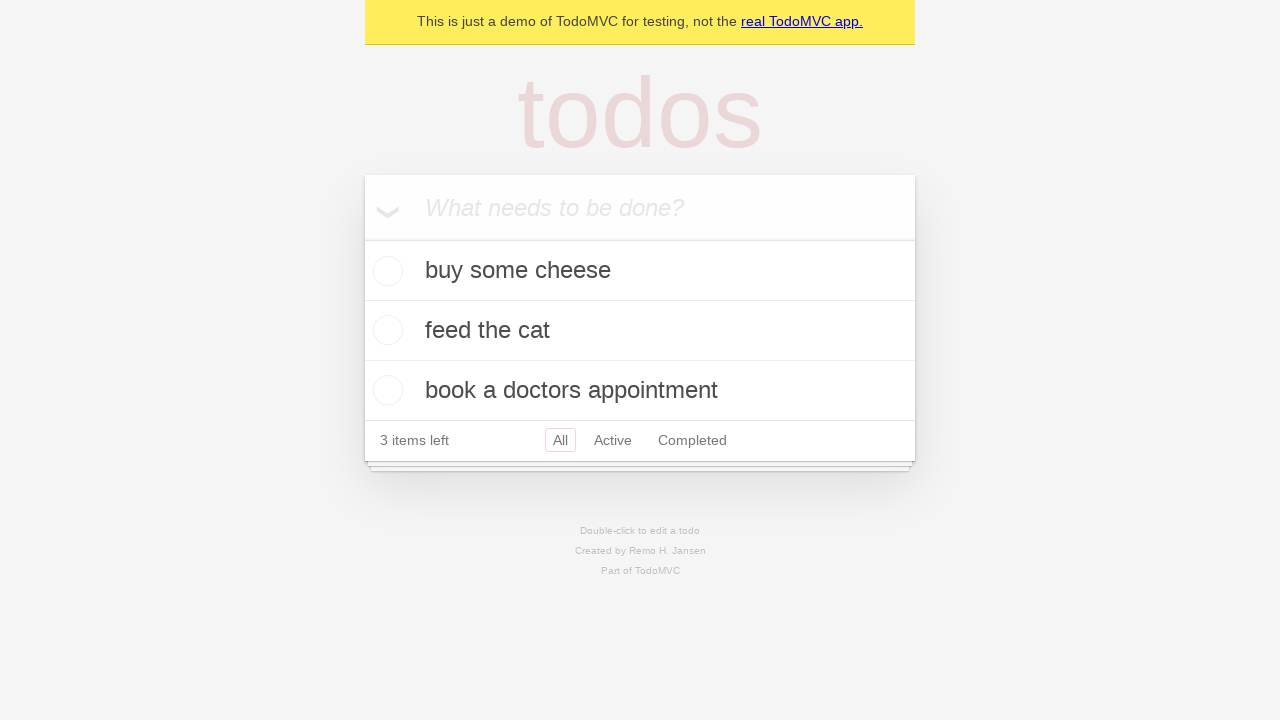

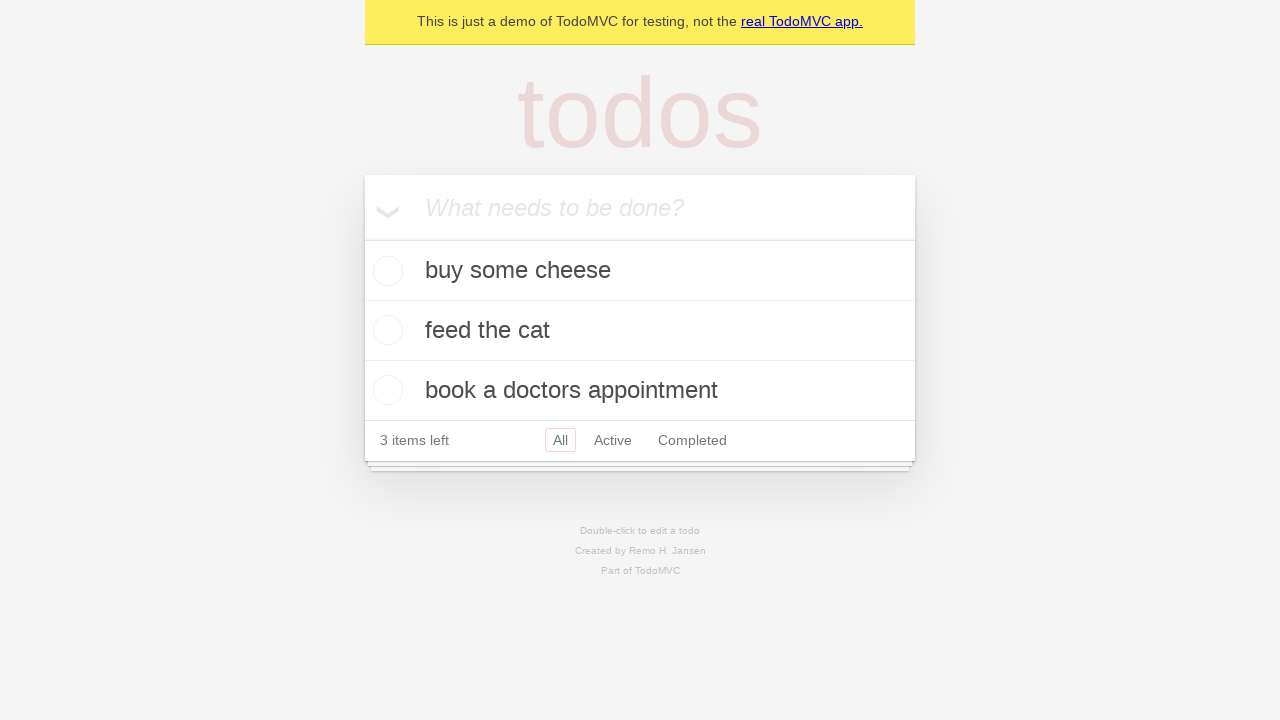